Navigates to the LambdaTest homepage and verifies the page loads successfully

Starting URL: http://www.lambdatest.com

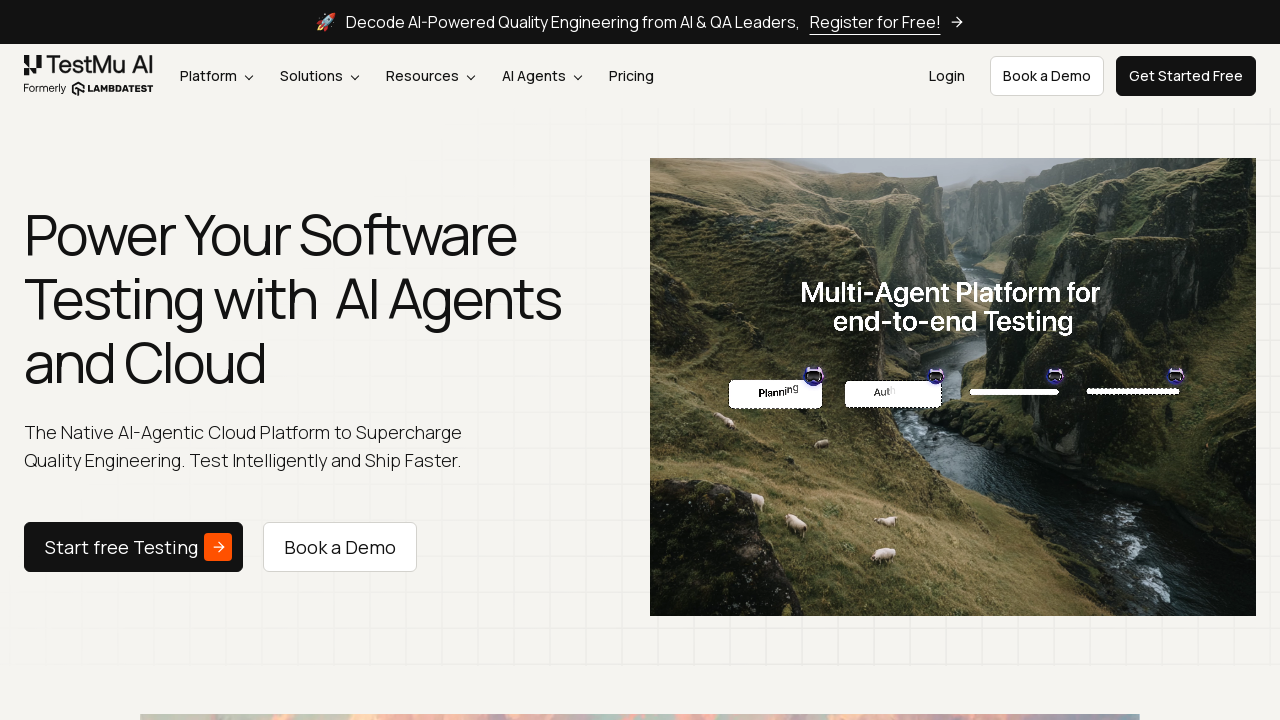

Page DOM content loaded
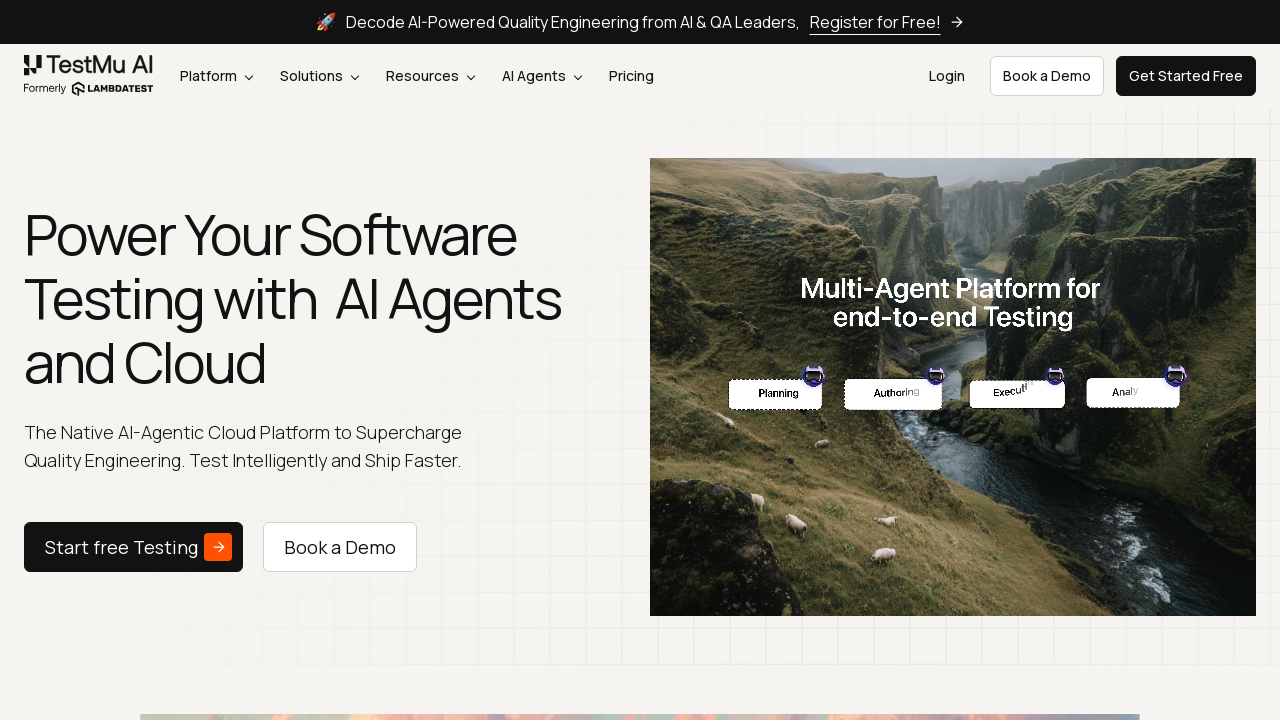

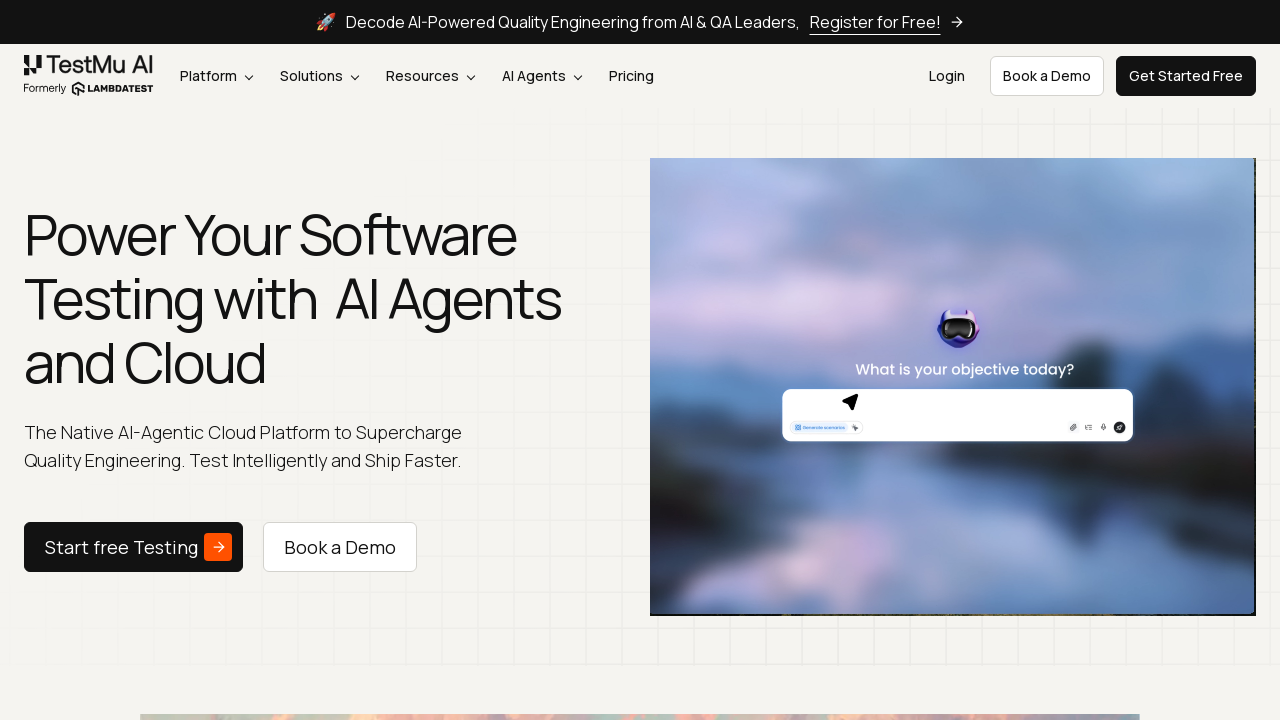